Tests browser back button navigation between filter views

Starting URL: https://demo.playwright.dev/todomvc

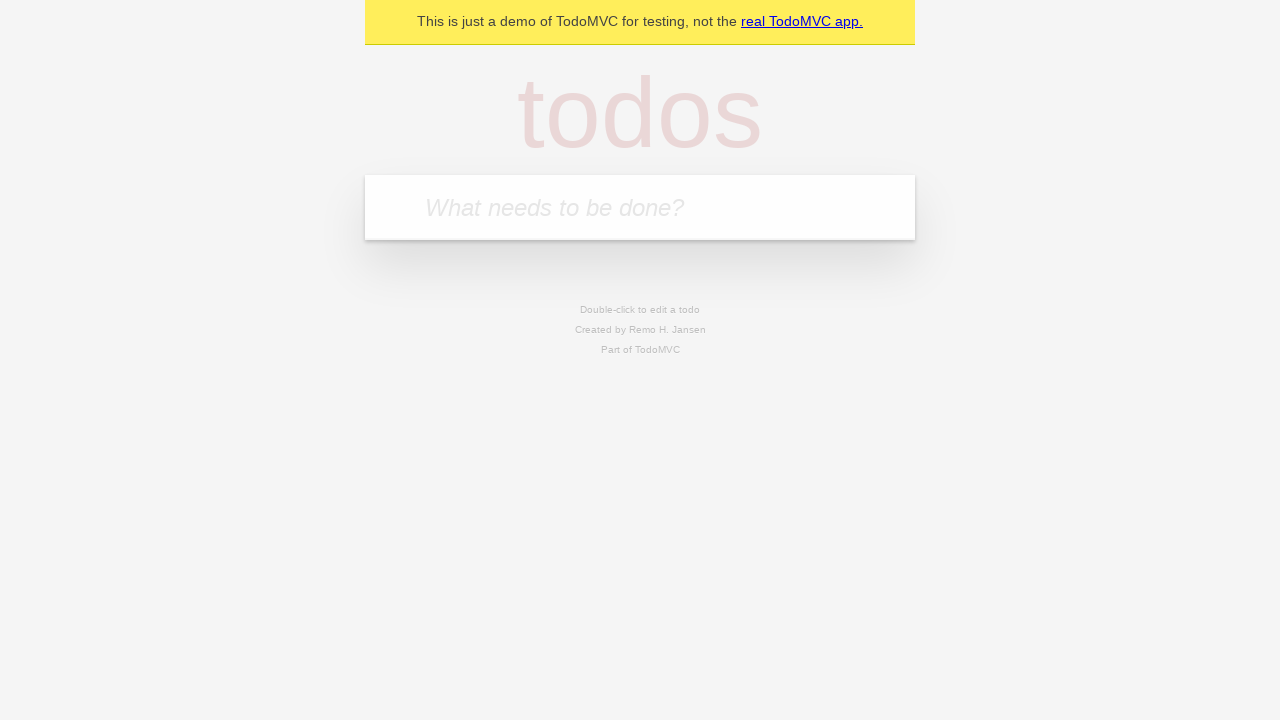

Filled todo input with 'buy some cheese' on internal:attr=[placeholder="What needs to be done?"i]
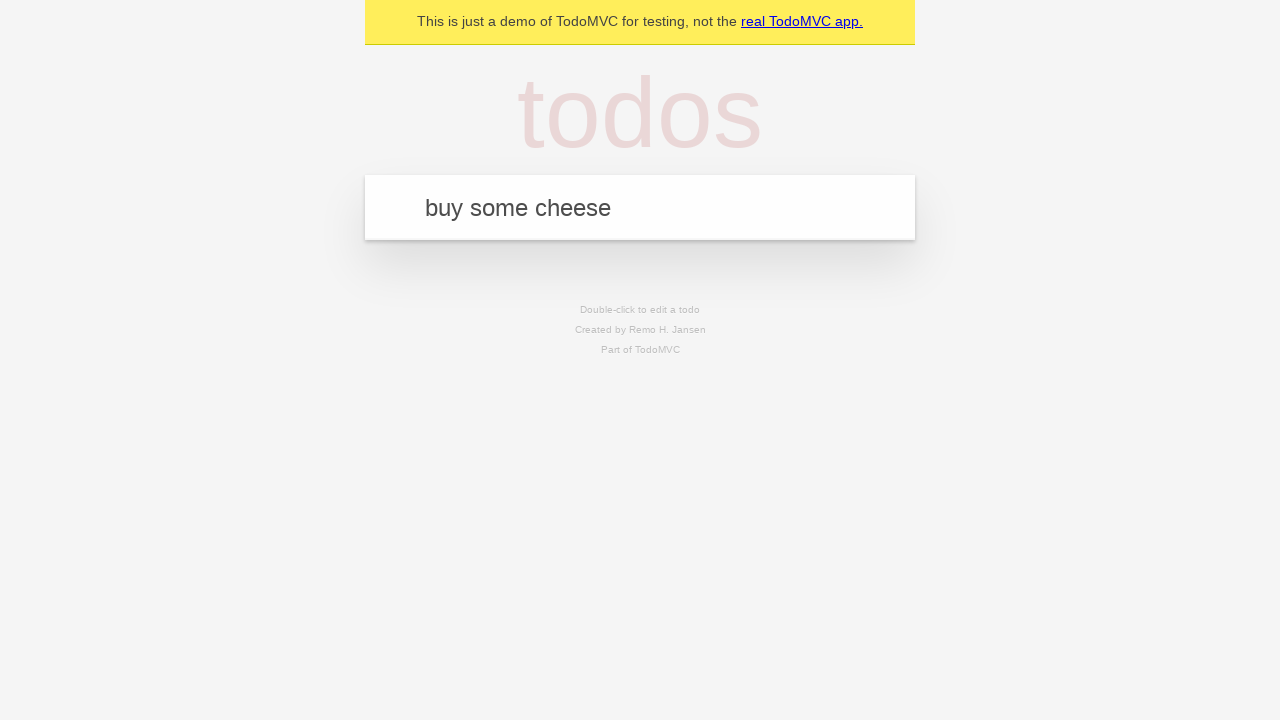

Pressed Enter to create todo 'buy some cheese' on internal:attr=[placeholder="What needs to be done?"i]
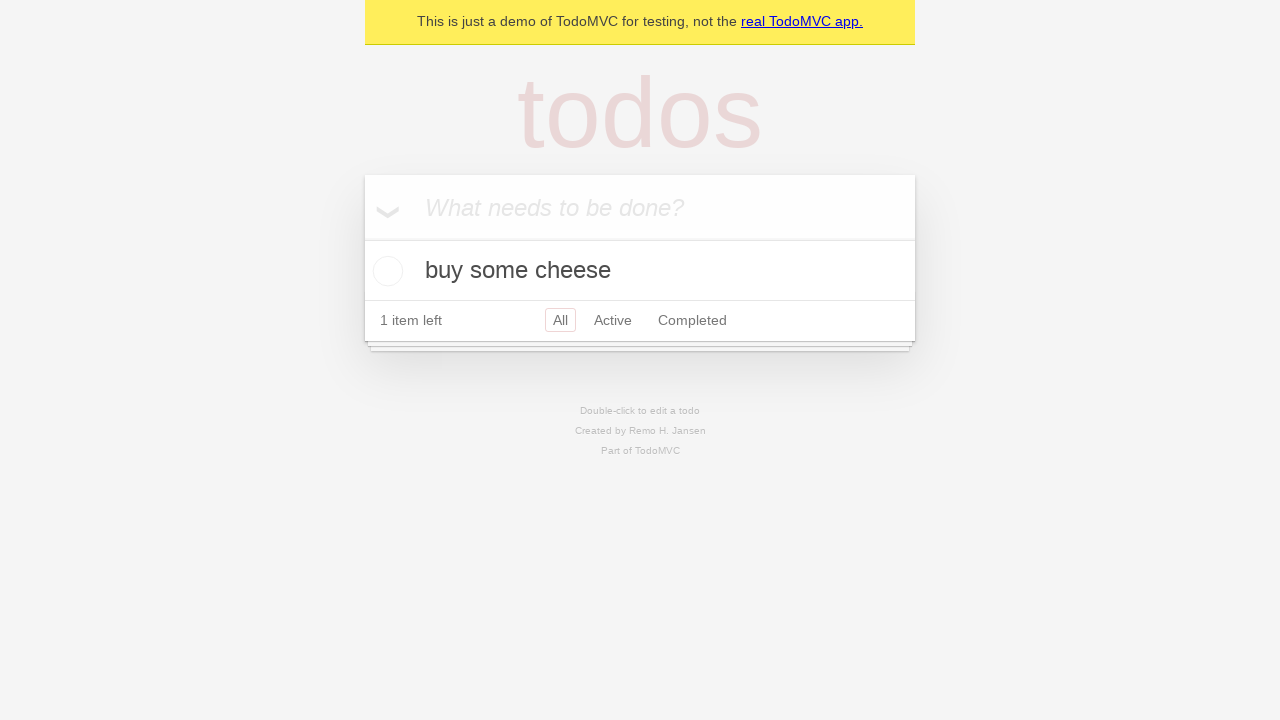

Filled todo input with 'feed the cat' on internal:attr=[placeholder="What needs to be done?"i]
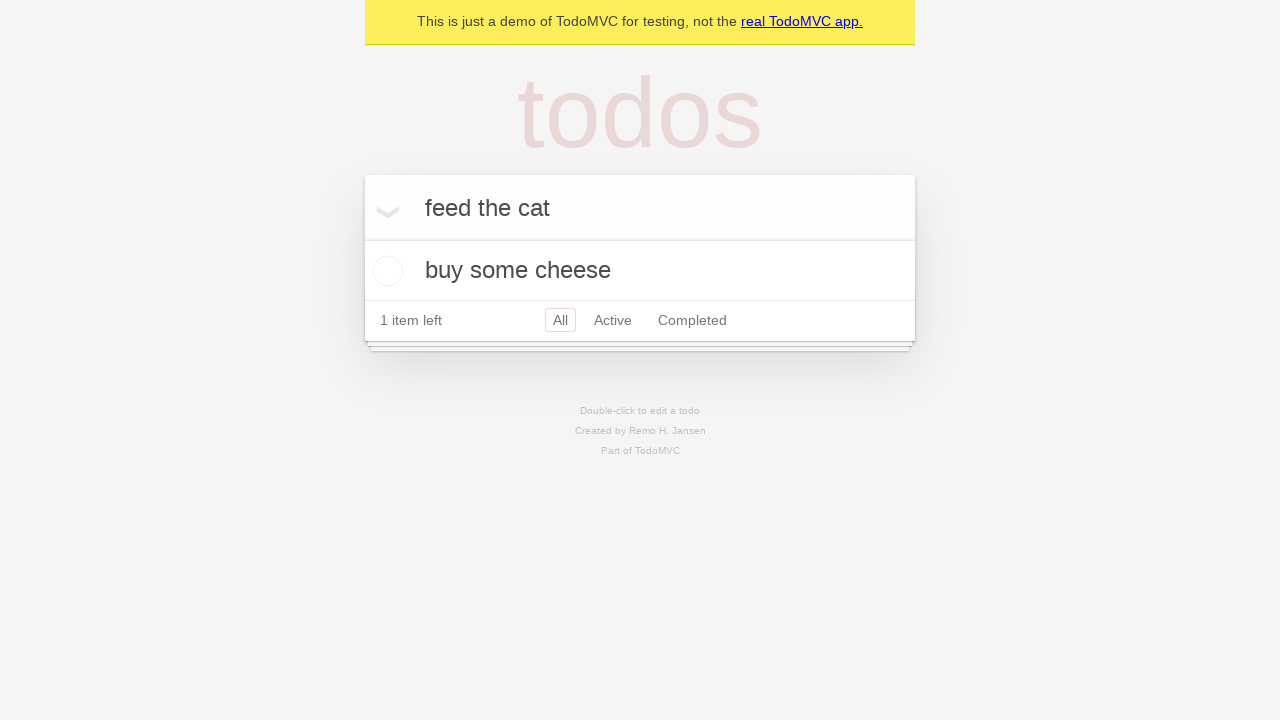

Pressed Enter to create todo 'feed the cat' on internal:attr=[placeholder="What needs to be done?"i]
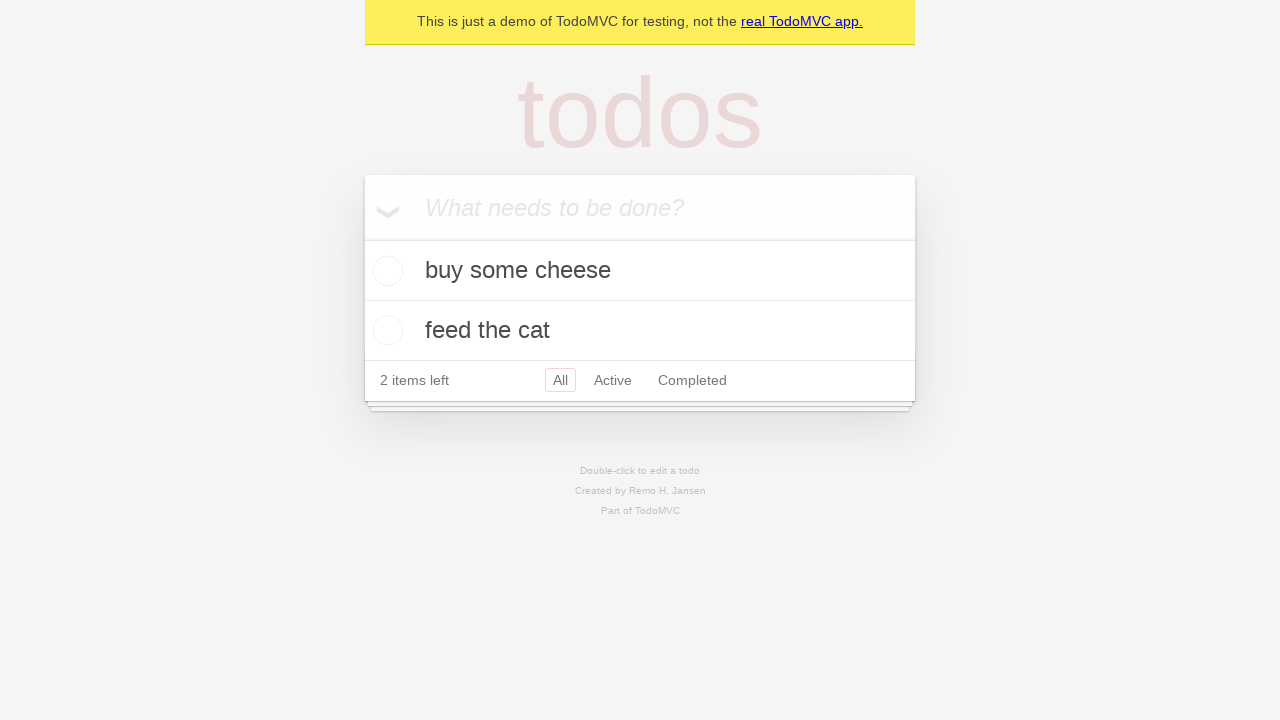

Filled todo input with 'book a doctors appointment' on internal:attr=[placeholder="What needs to be done?"i]
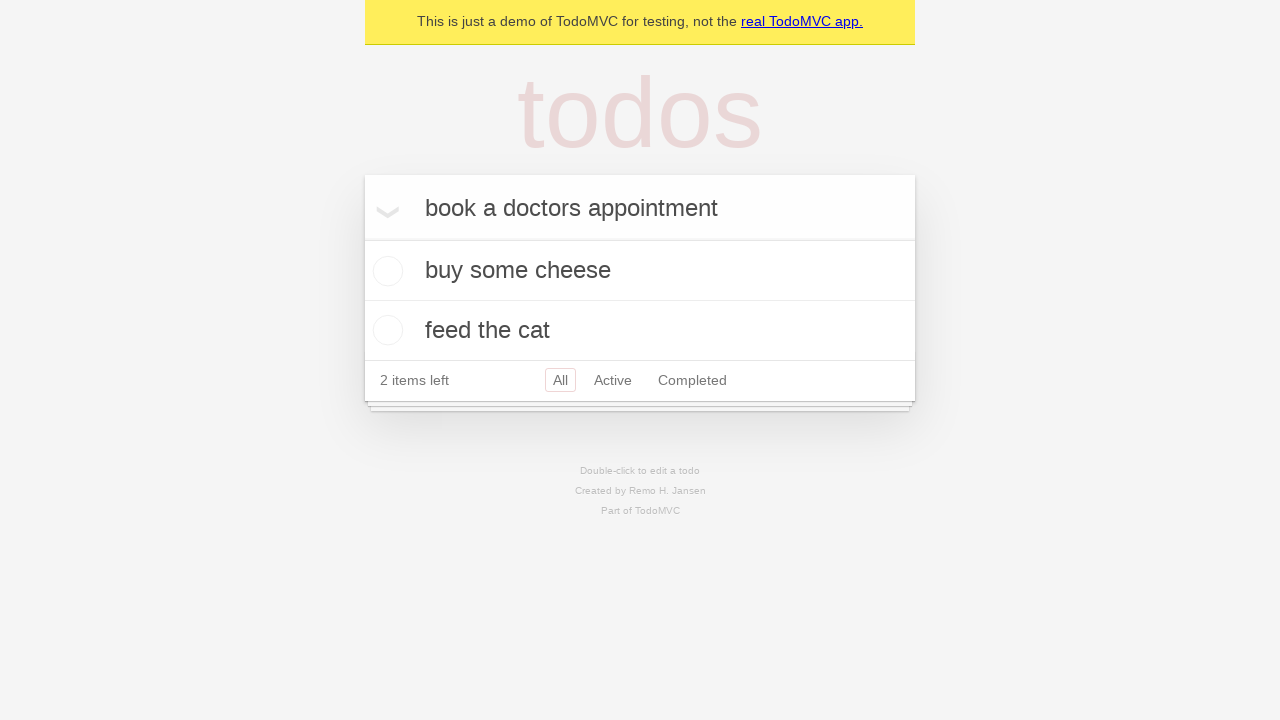

Pressed Enter to create todo 'book a doctors appointment' on internal:attr=[placeholder="What needs to be done?"i]
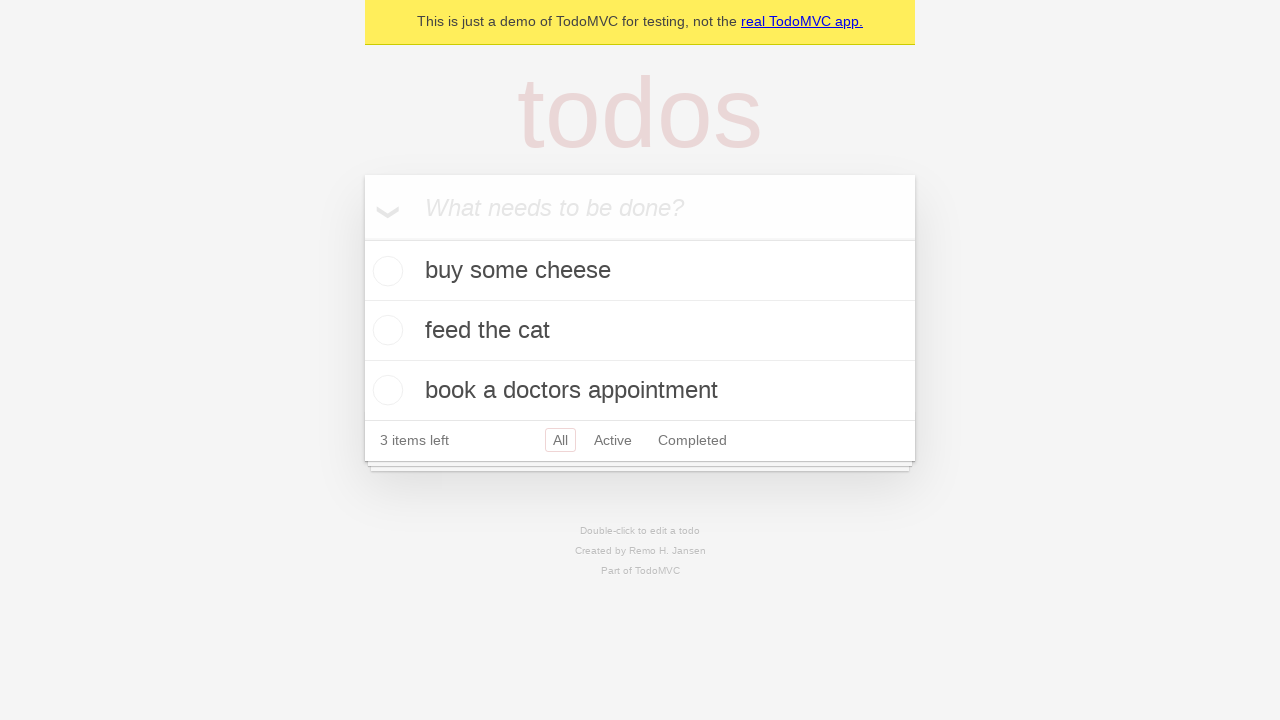

Checked the second todo item at (385, 330) on internal:testid=[data-testid="todo-item"s] >> nth=1 >> internal:role=checkbox
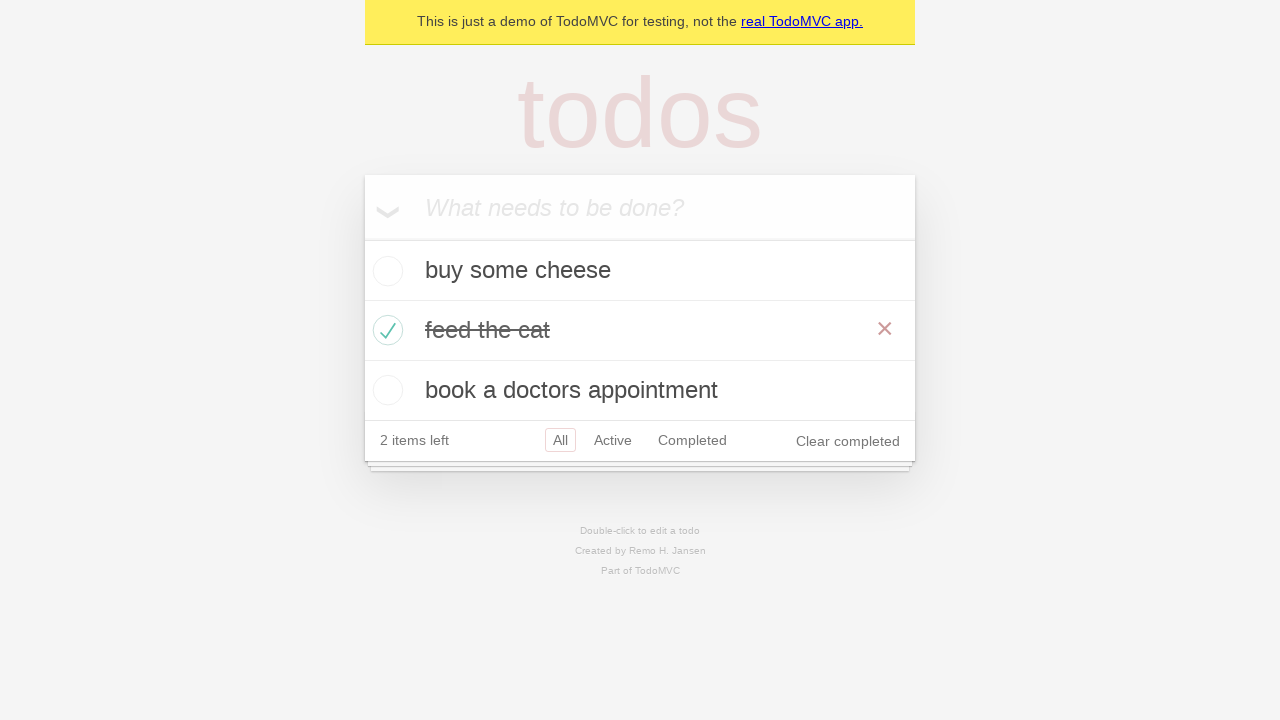

Clicked 'All' filter link at (560, 440) on internal:role=link[name="All"i]
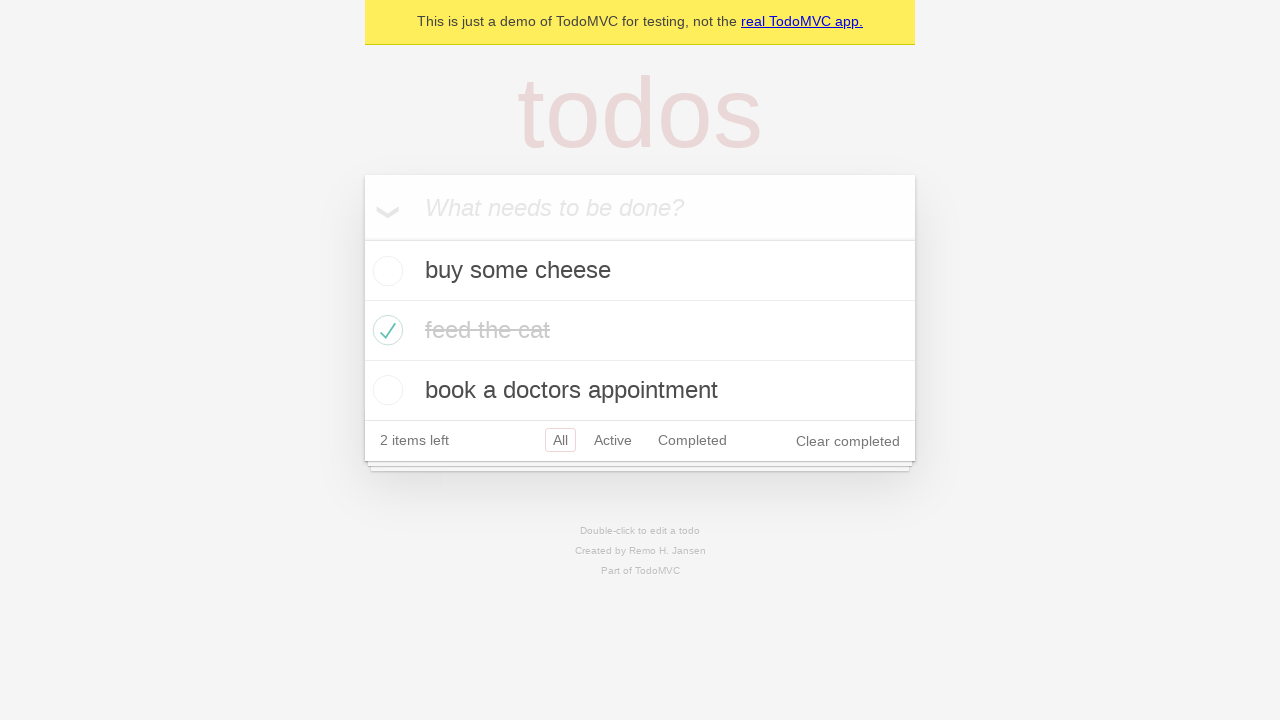

Clicked 'Active' filter link at (613, 440) on internal:role=link[name="Active"i]
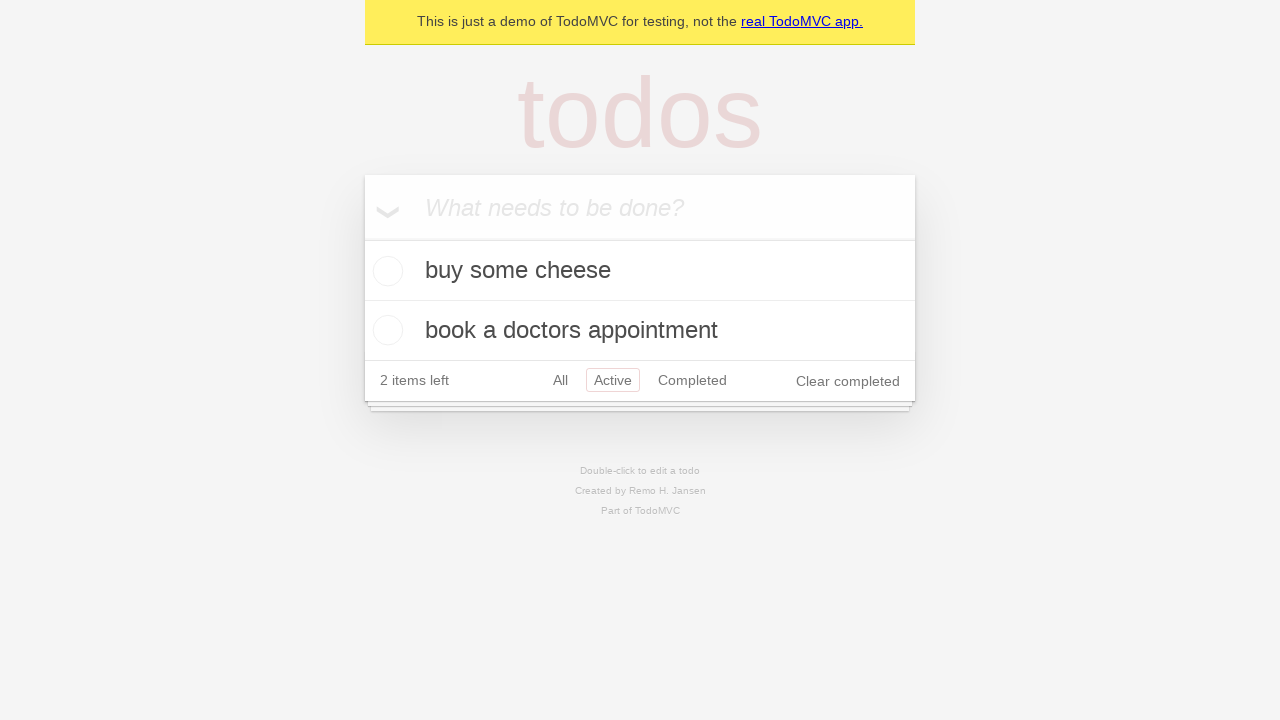

Clicked 'Completed' filter link at (692, 380) on internal:role=link[name="Completed"i]
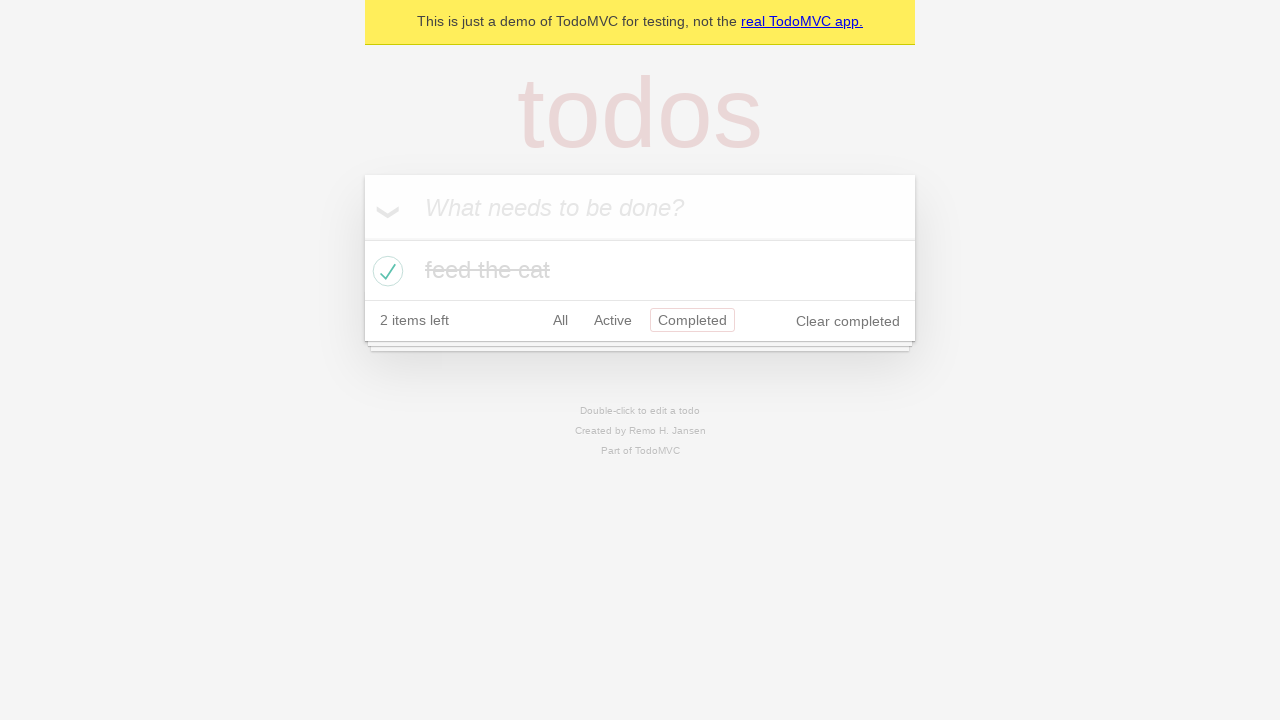

Navigated back from Completed filter
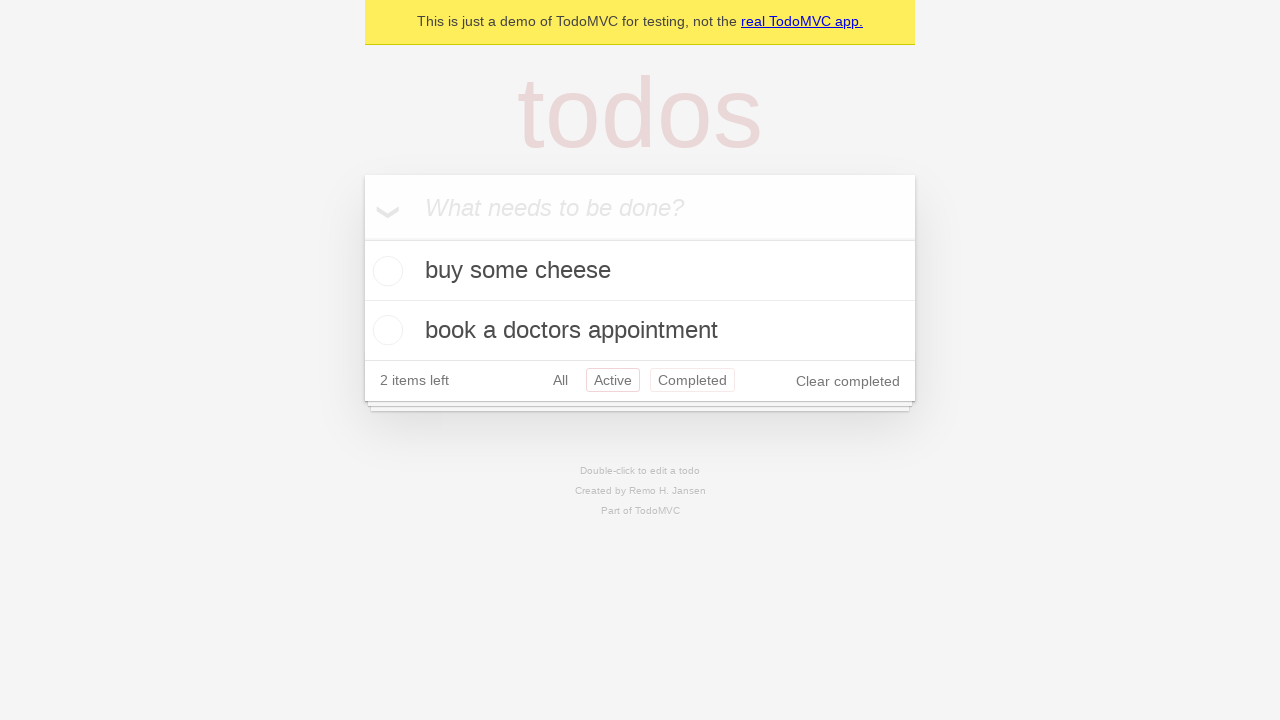

Navigated back from Active filter
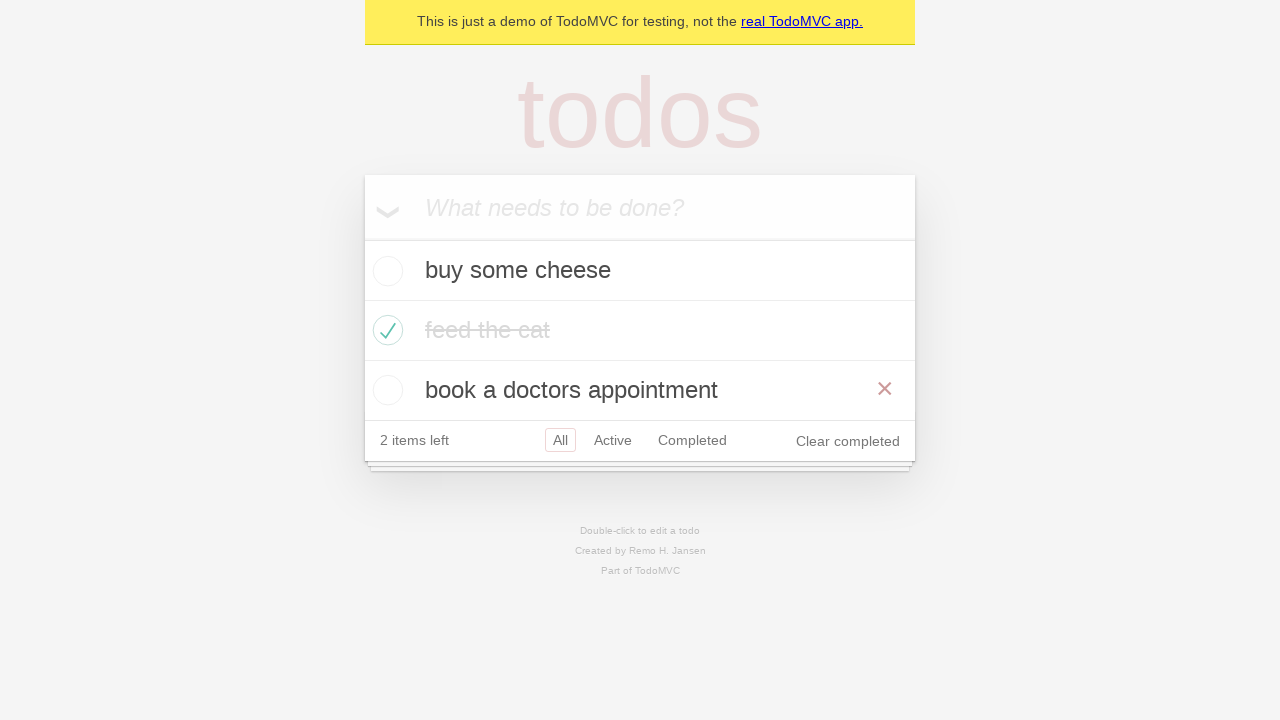

Verified todo items are visible after back navigation
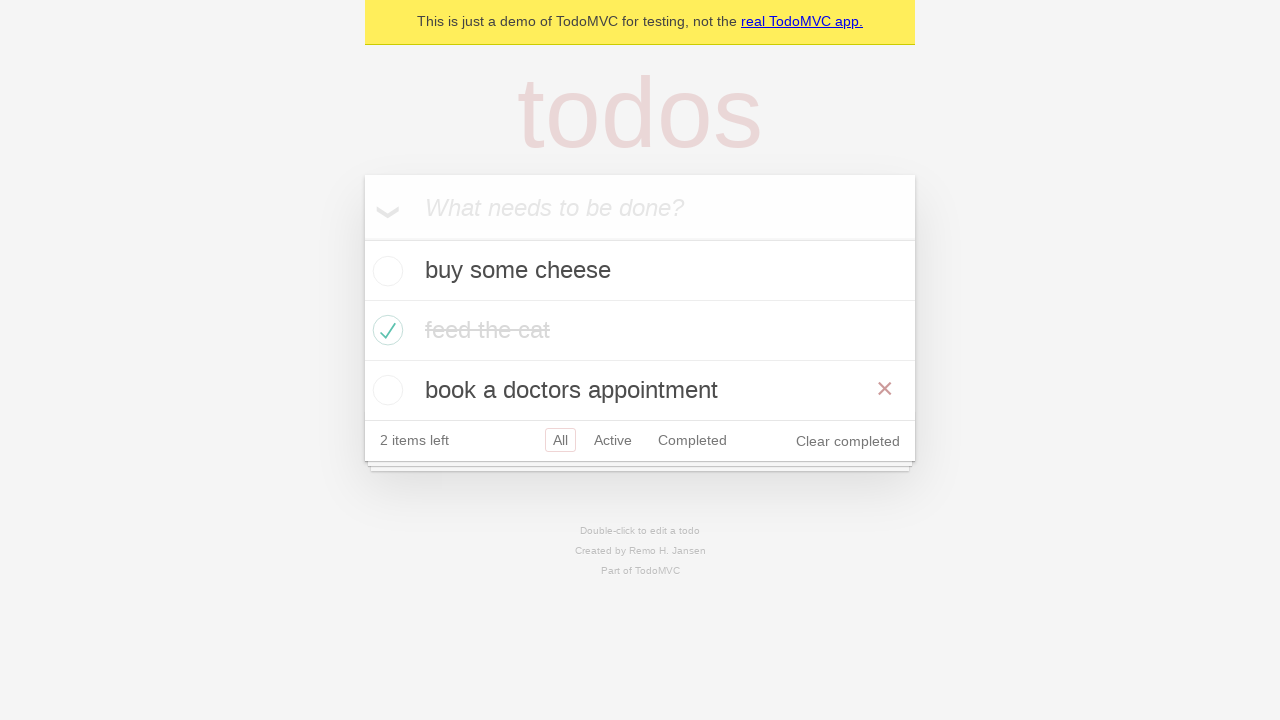

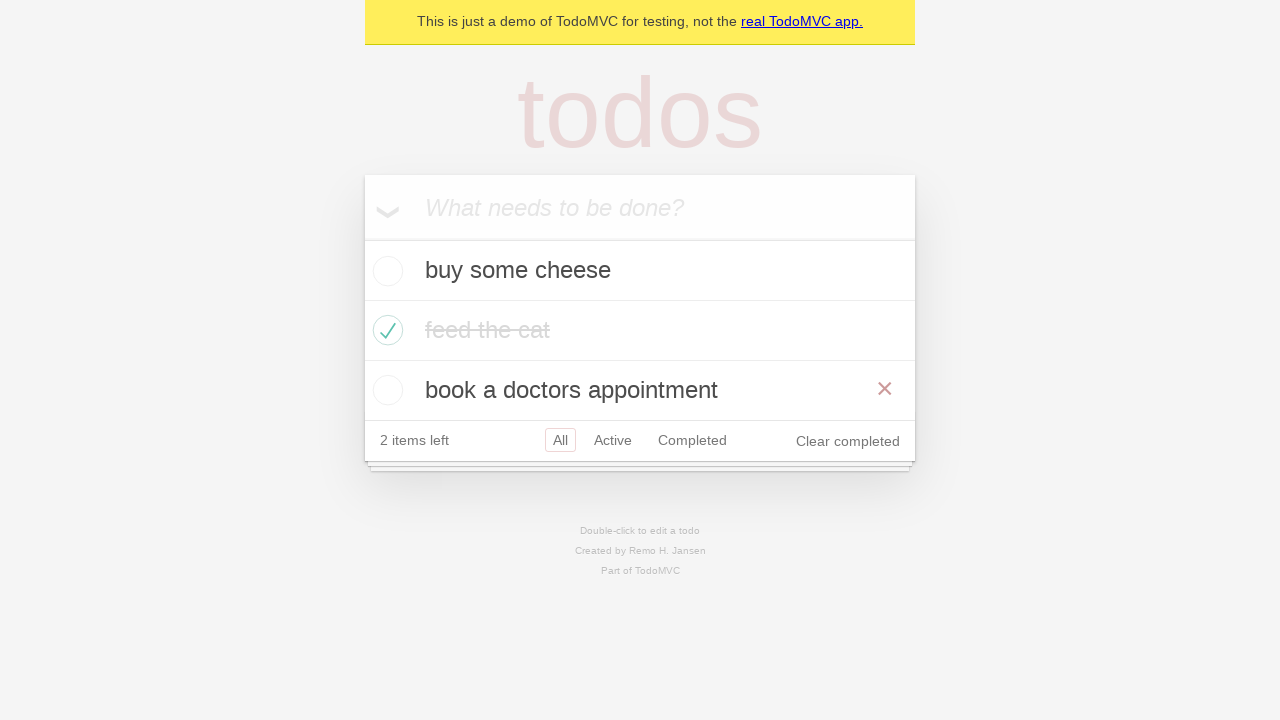